Navigates to the Pos Indonesia website English homepage and waits for the page to load

Starting URL: https://www.posindonesia.co.id/en

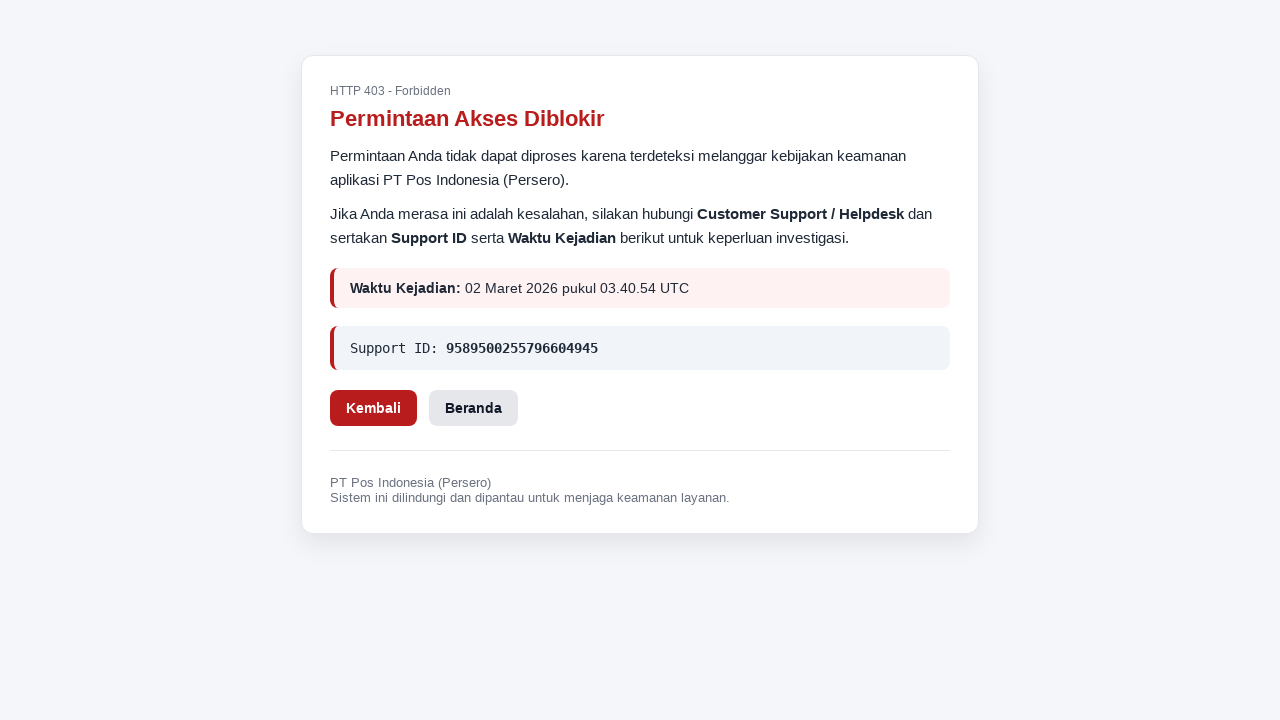

Navigated to Pos Indonesia English homepage
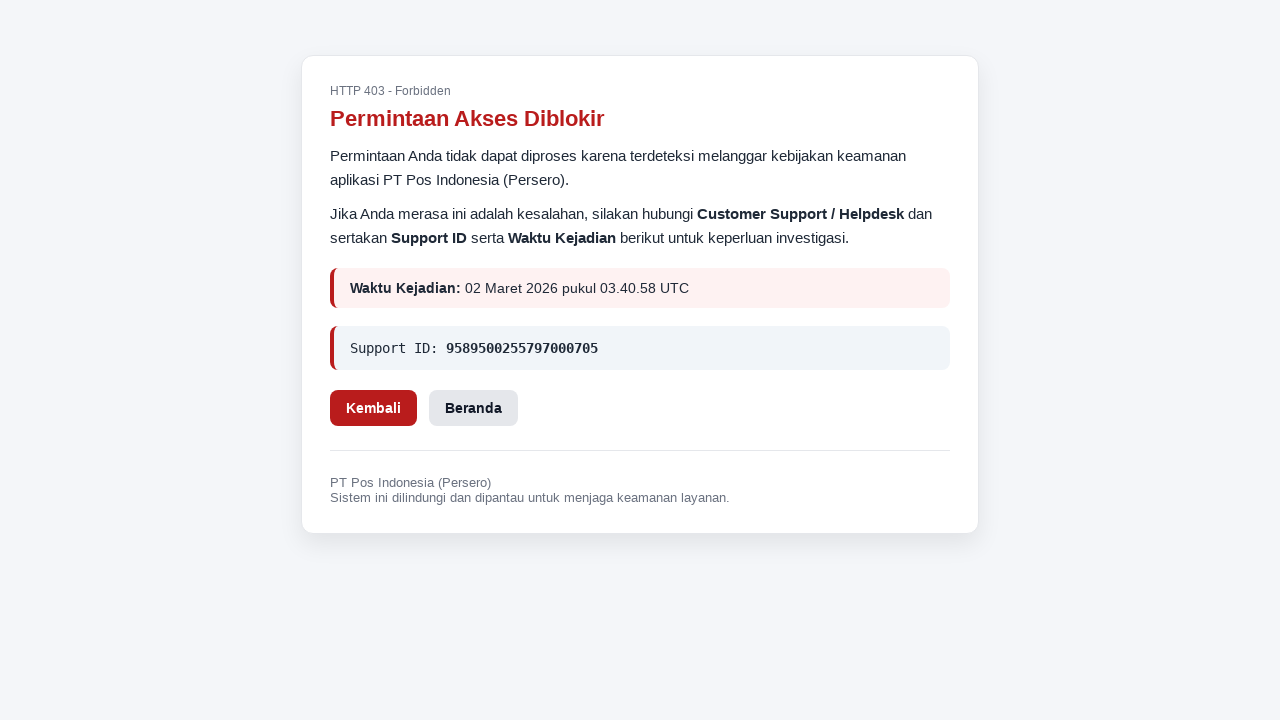

Page DOM content fully loaded
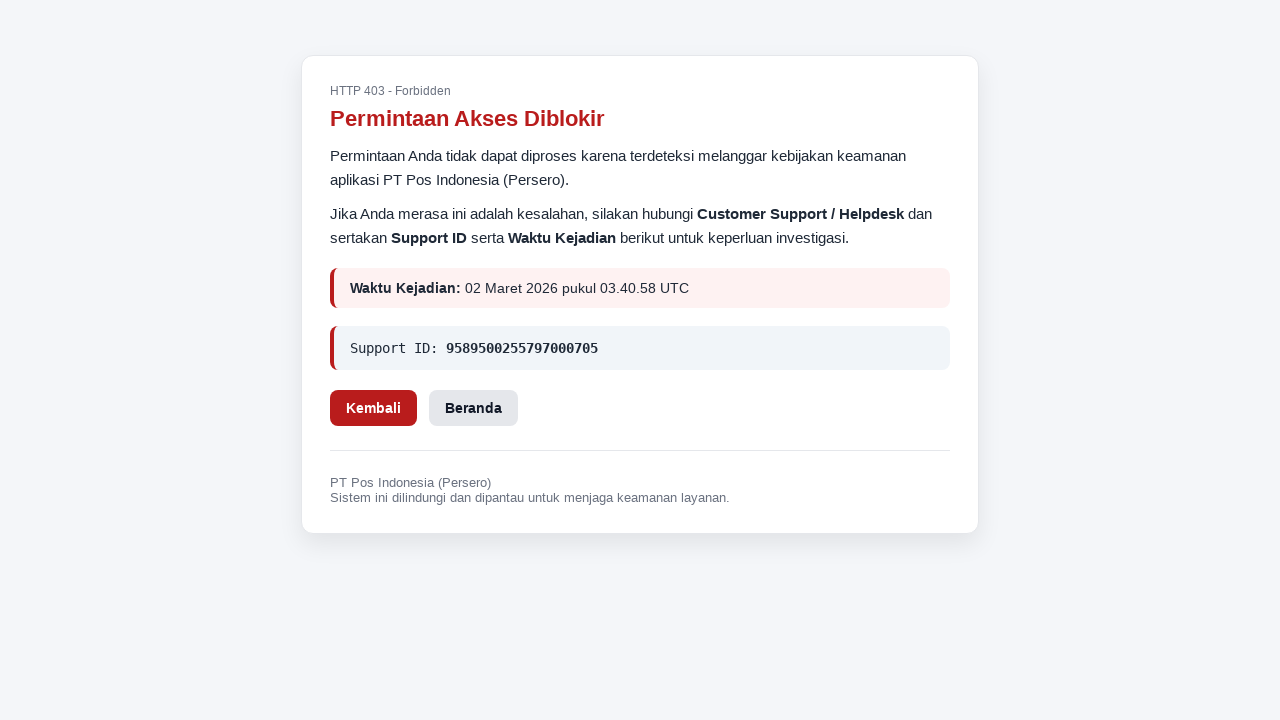

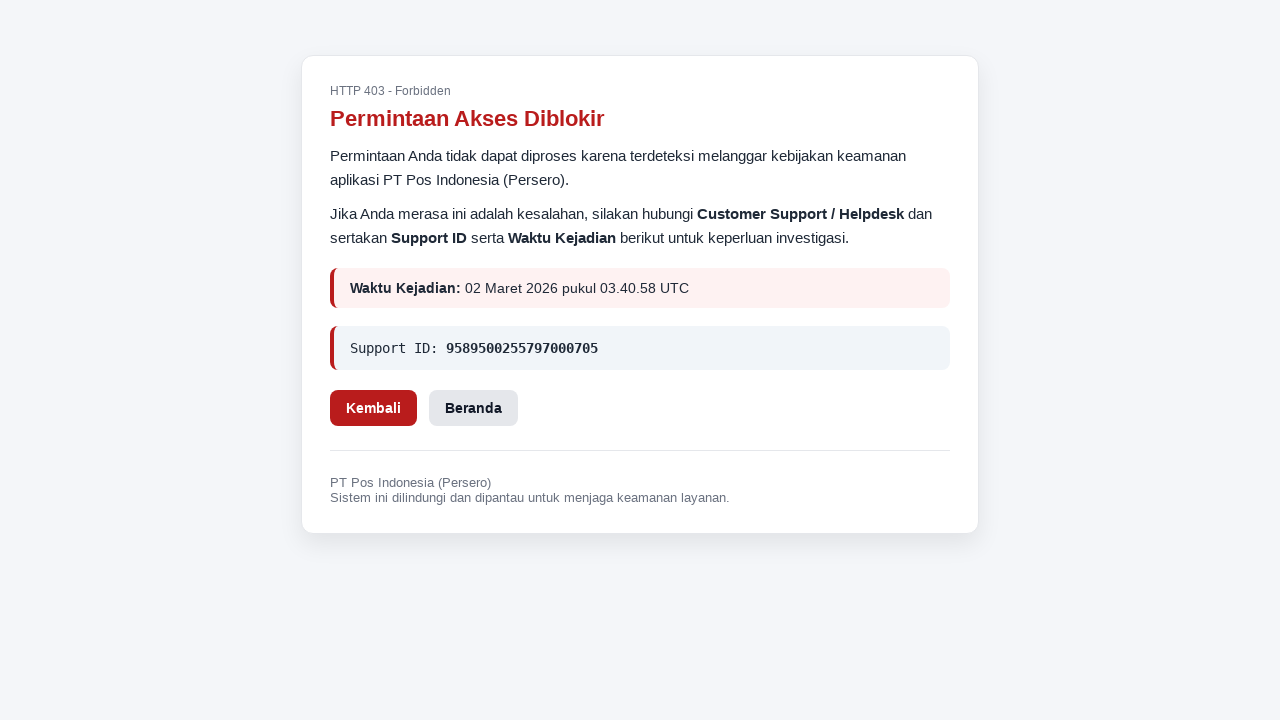